Tests an explicit wait scenario where the script waits for a price to change to $100, then clicks a book button, calculates a mathematical answer based on a displayed value, fills it in, and submits the solution.

Starting URL: http://suninjuly.github.io/explicit_wait2.html

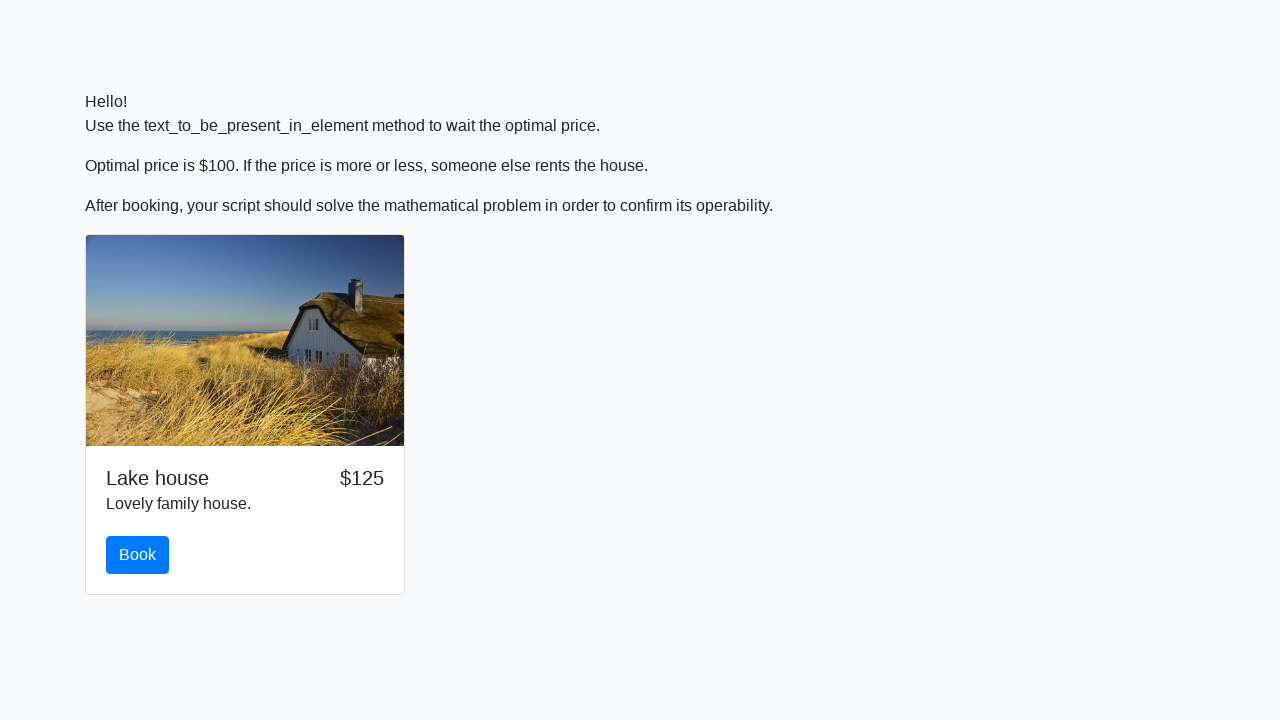

Waited for price to change to $100
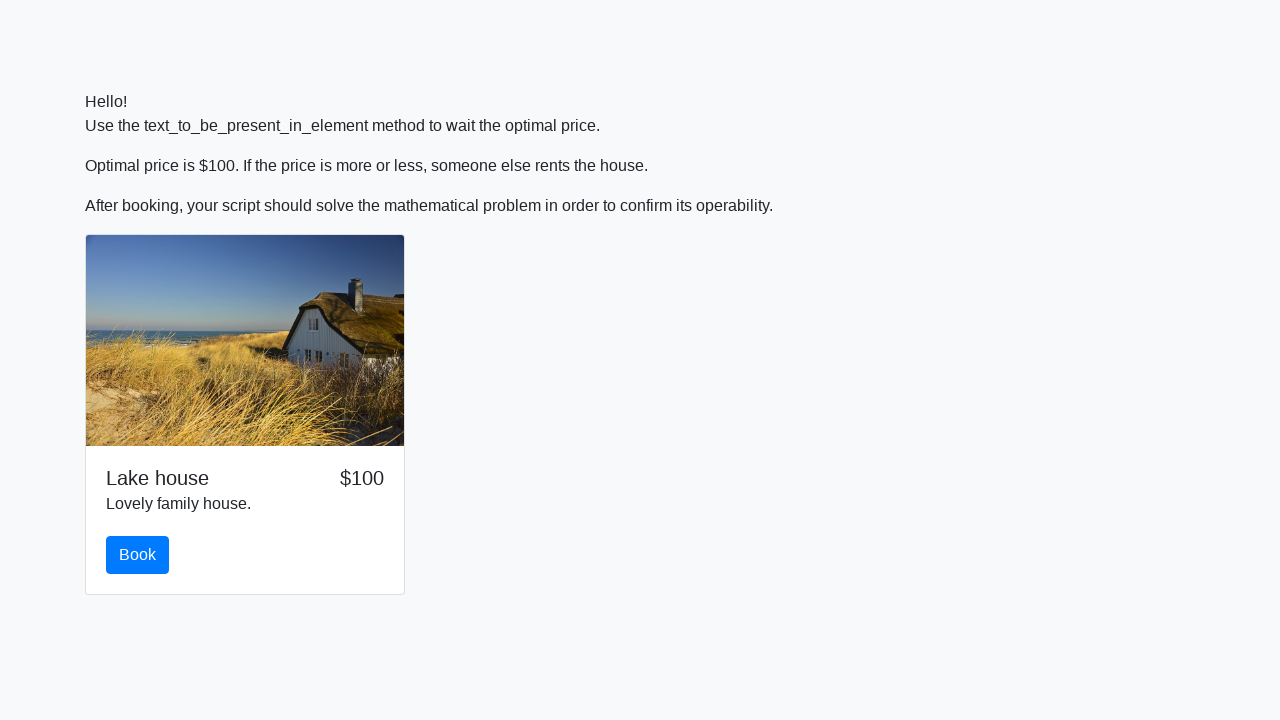

Clicked the book button at (138, 555) on #book
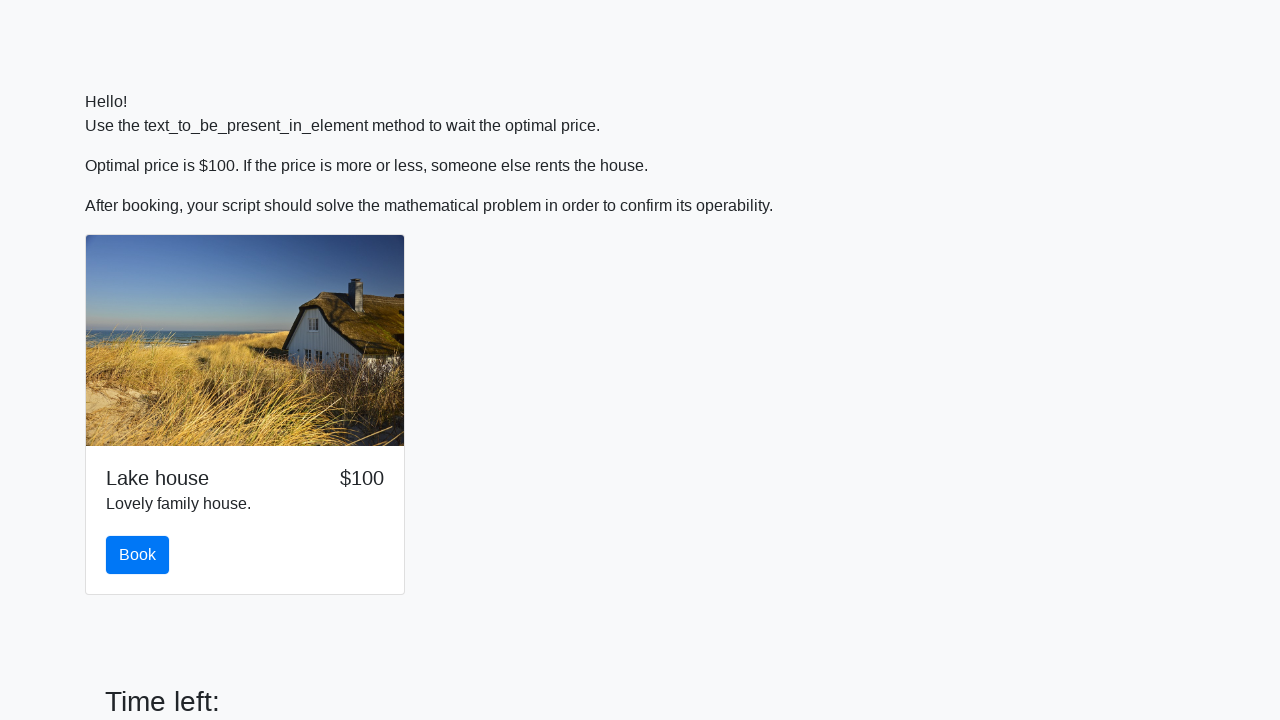

Retrieved input value from page: 356
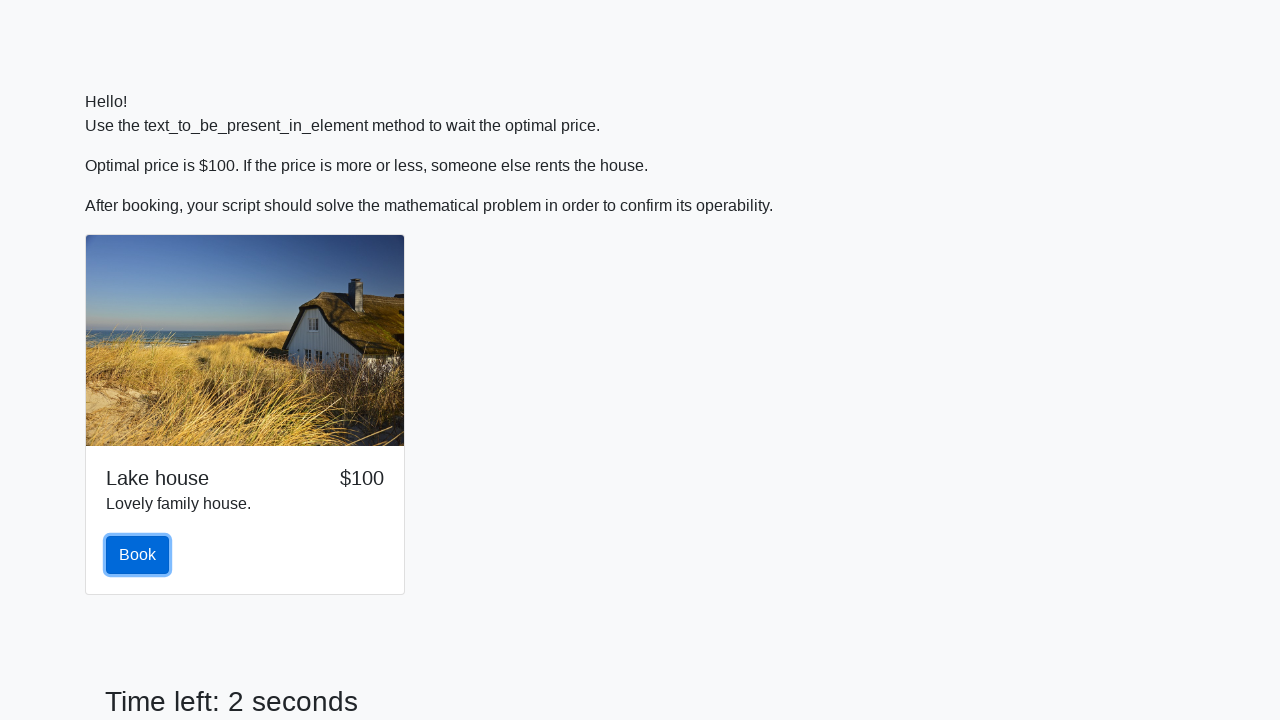

Calculated mathematical answer: 2.312322258343966
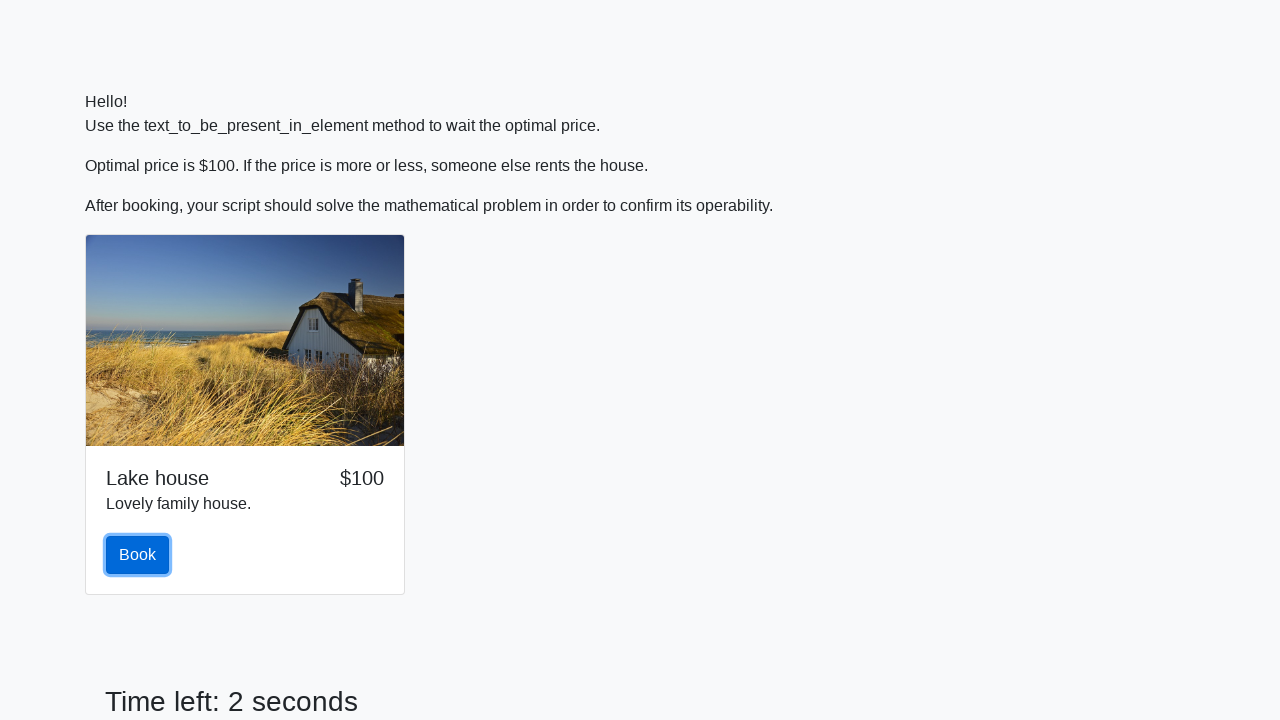

Filled answer field with calculated value on #answer
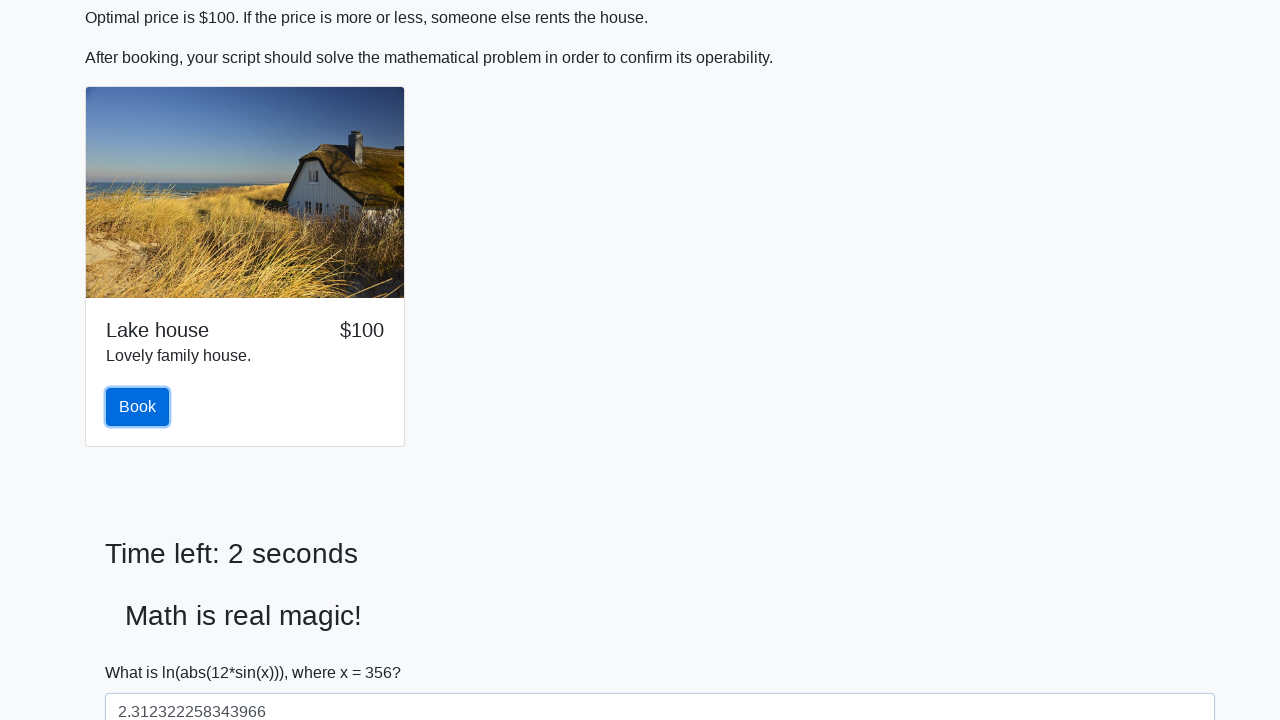

Clicked the solve button to submit solution at (143, 651) on #solve
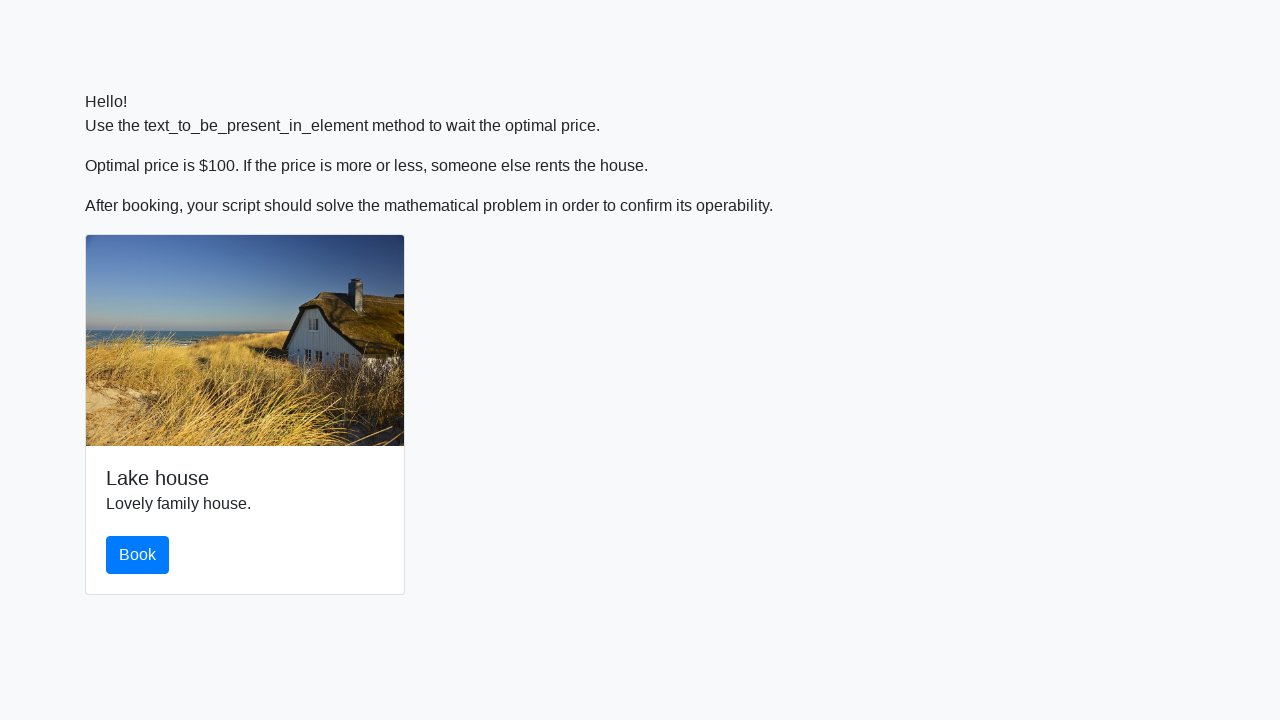

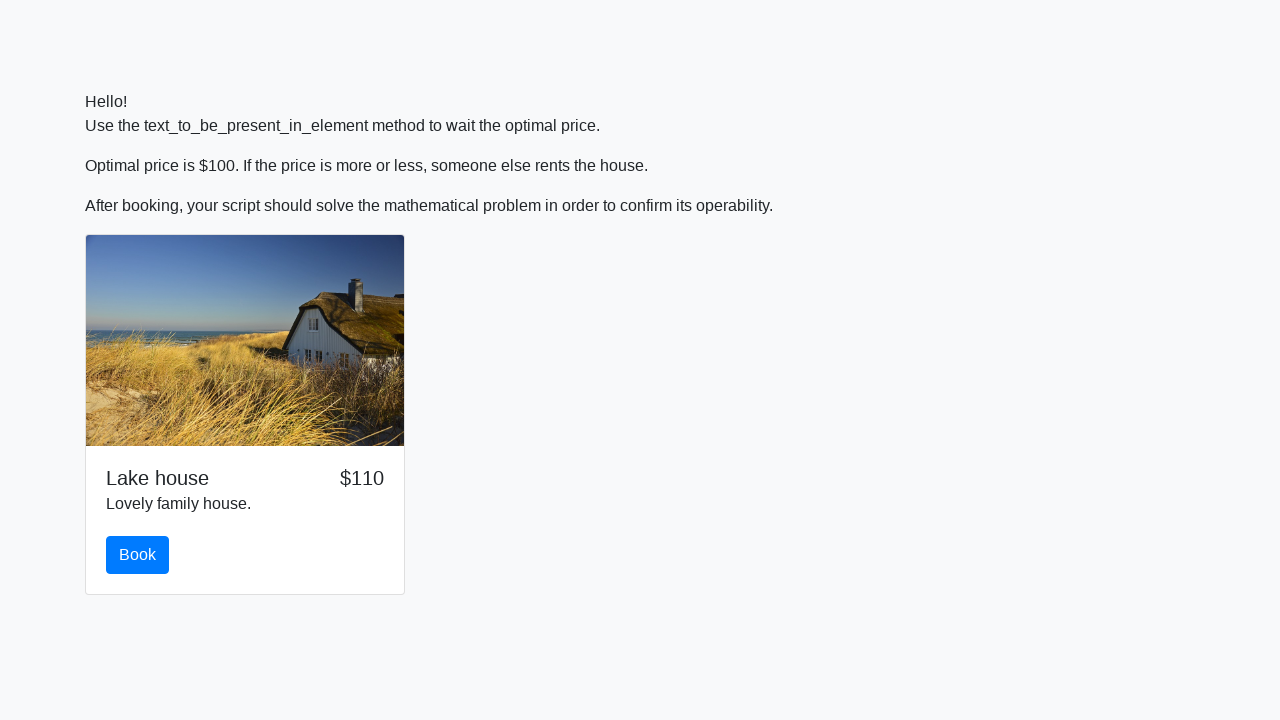